Tests the navigation bar functionality on demoblaze.com by clicking each nav link (Home, Contact, About us, Cart, Log in, Sign up) and verifying that corresponding modals display correctly and can be closed, then navigates to a product page to verify product details.

Starting URL: https://www.demoblaze.com/

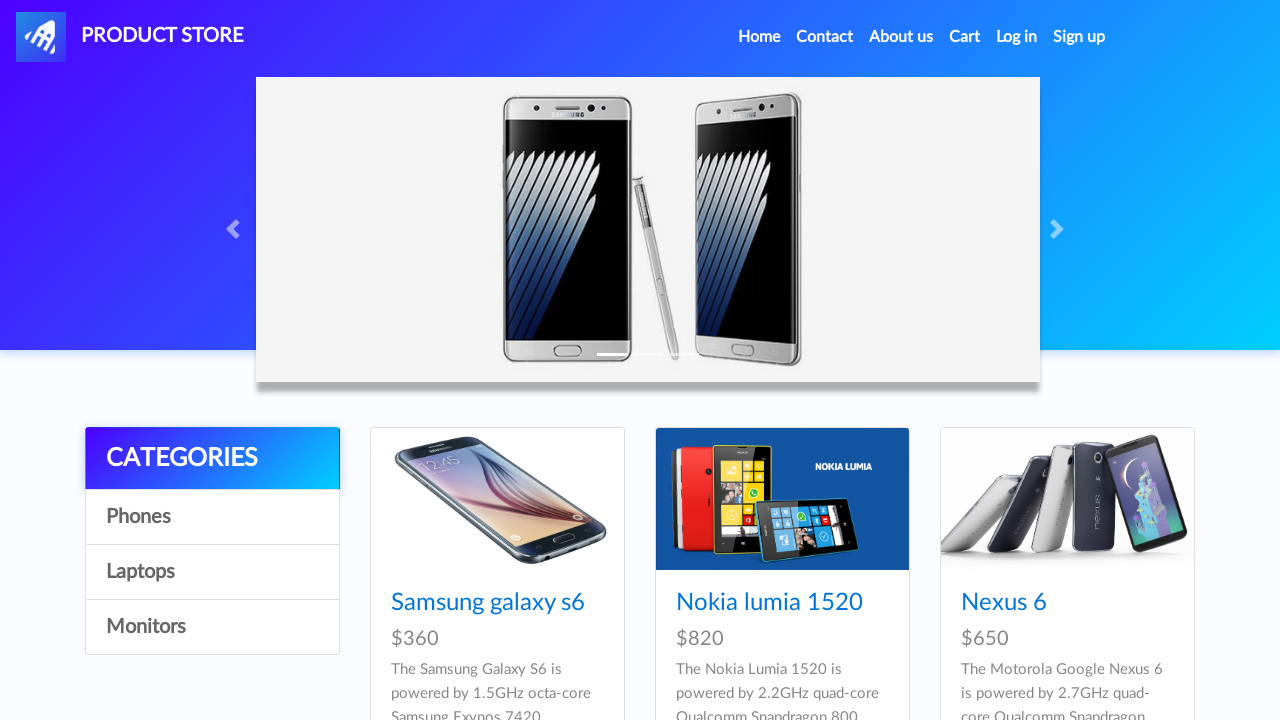

Page loaded with networkidle state
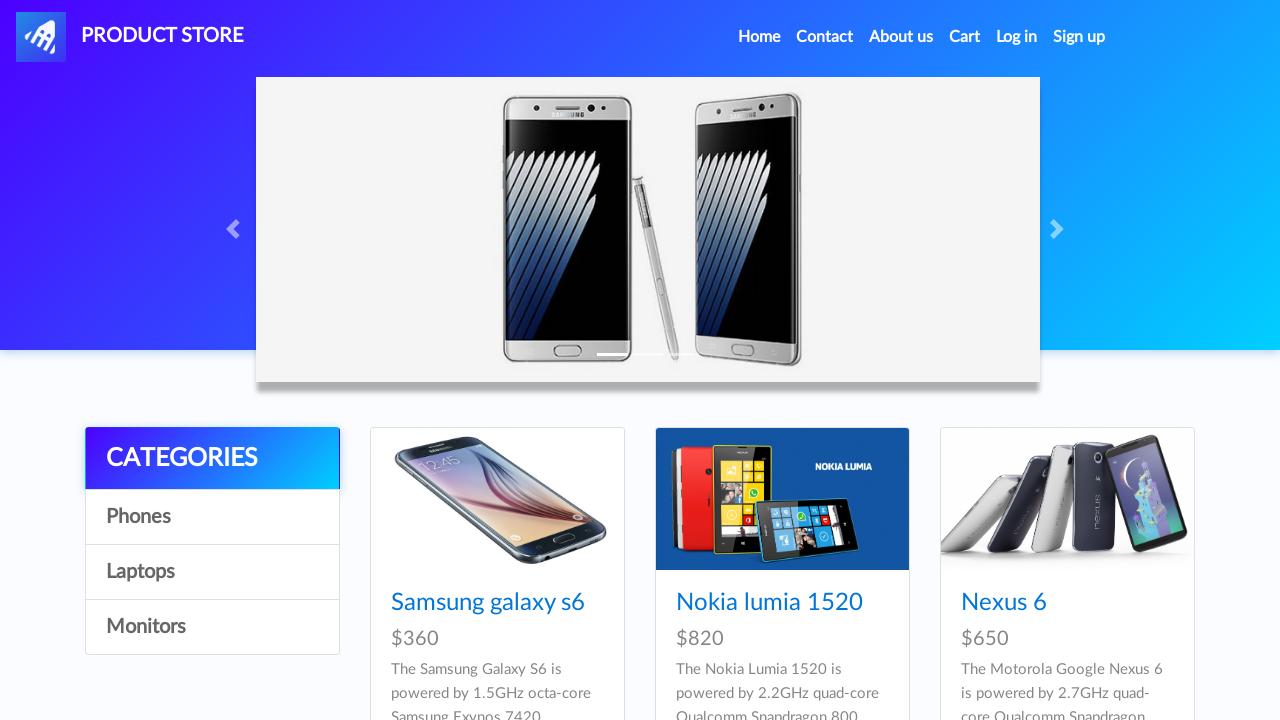

Clicked Home link in navigation bar at (759, 37) on #navbarExample ul li:nth-child(1) a
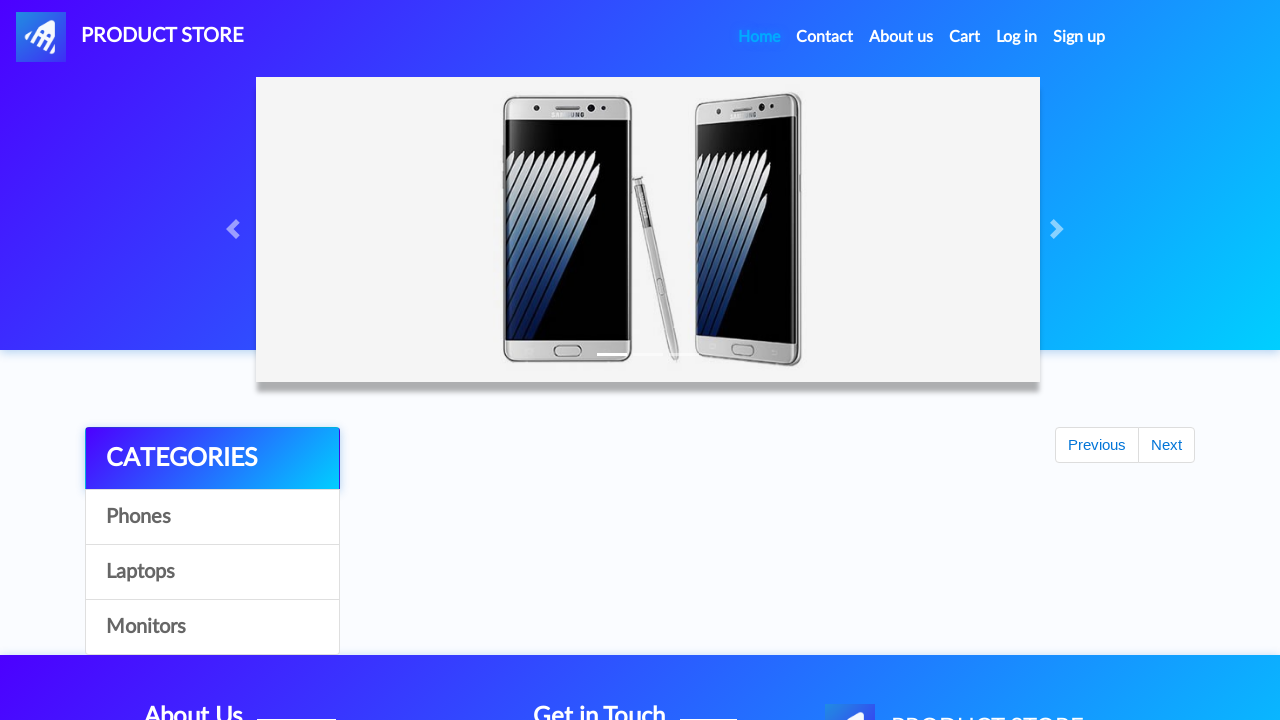

Waited 2 seconds for Home page to load
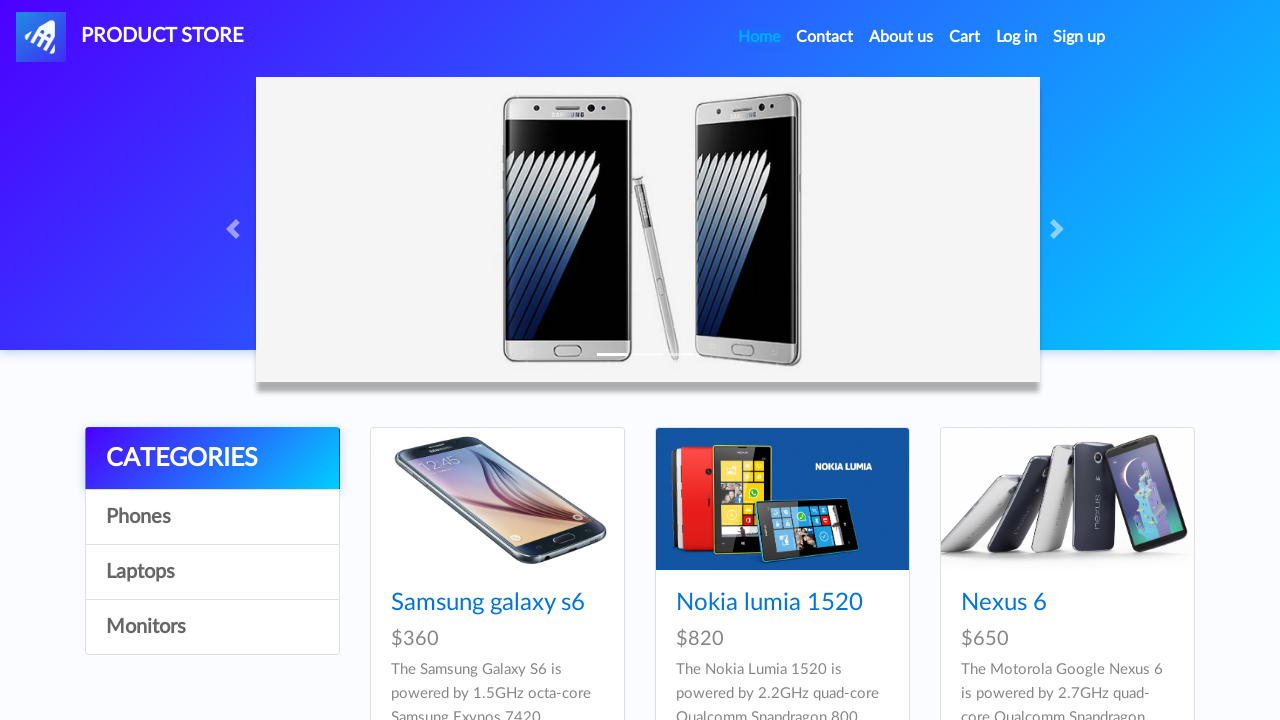

Clicked Contact link in navigation bar at (825, 37) on #navbarExample ul li:nth-child(2) a
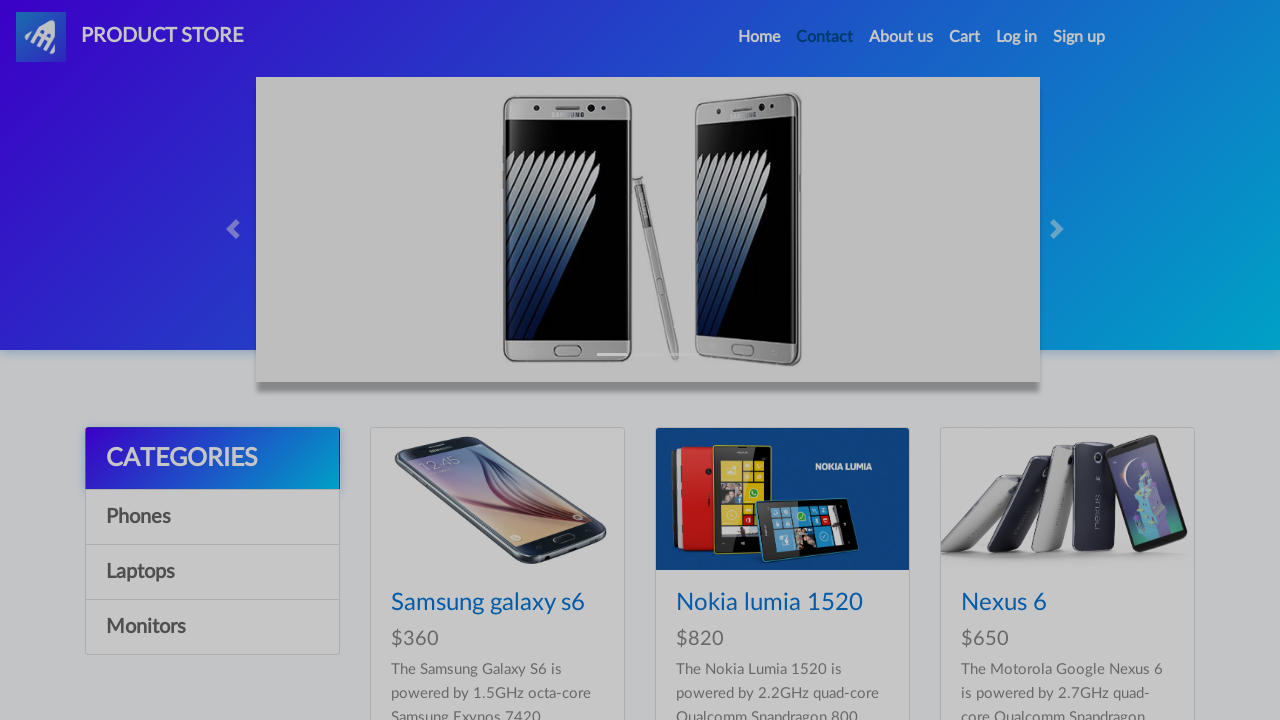

Contact modal became visible
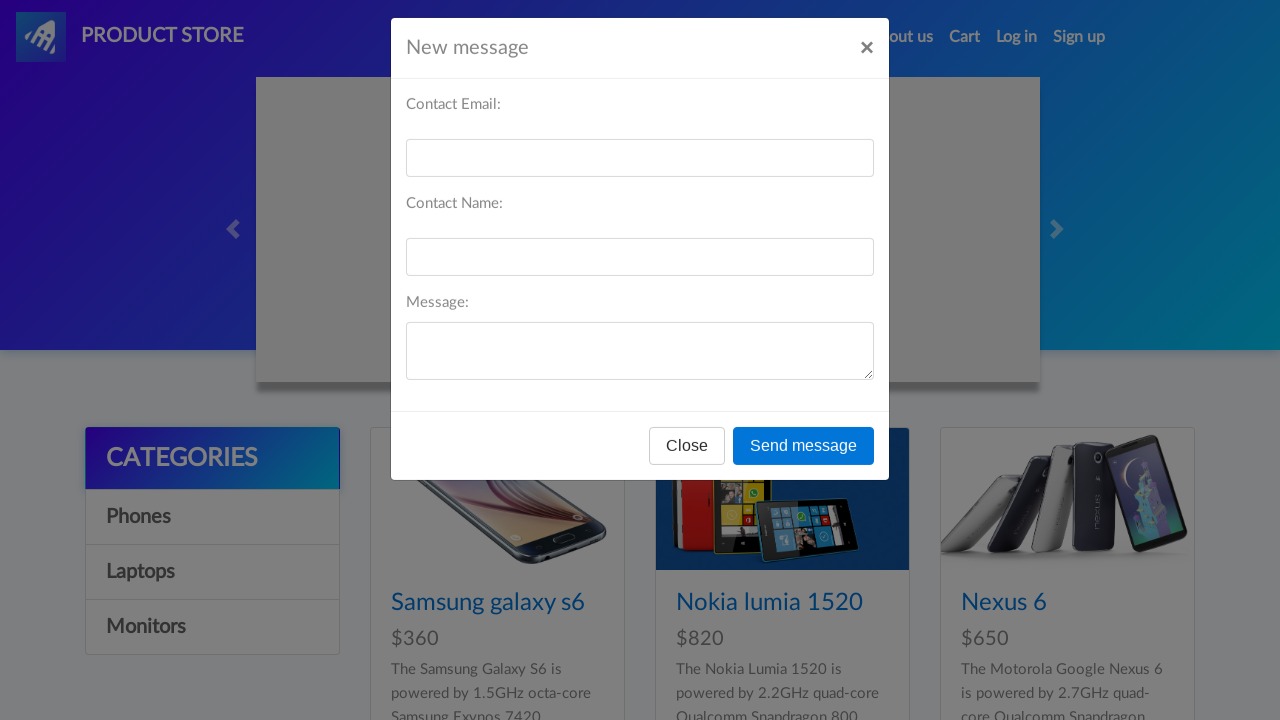

Closed Contact modal by clicking secondary button at (687, 459) on div.modal-footer button.btn-secondary
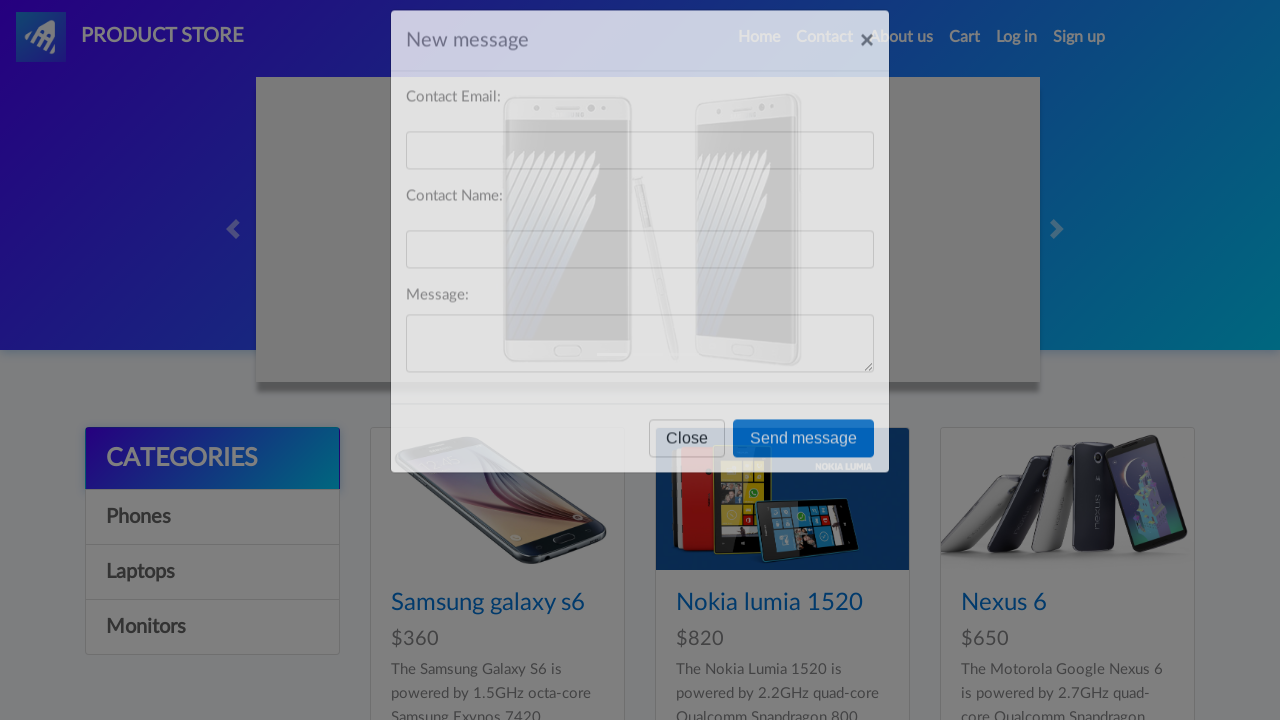

Waited 1 second after closing Contact modal
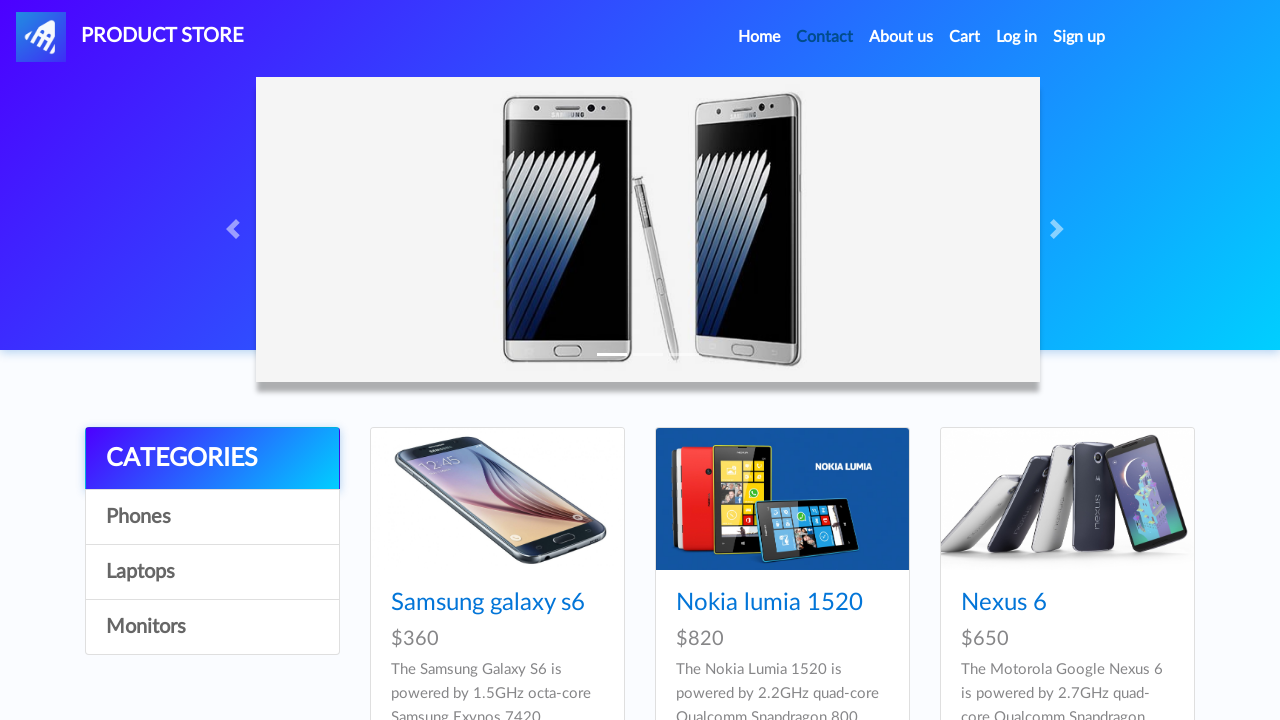

Clicked About us link in navigation bar at (901, 37) on #navbarExample ul li:nth-child(3) a
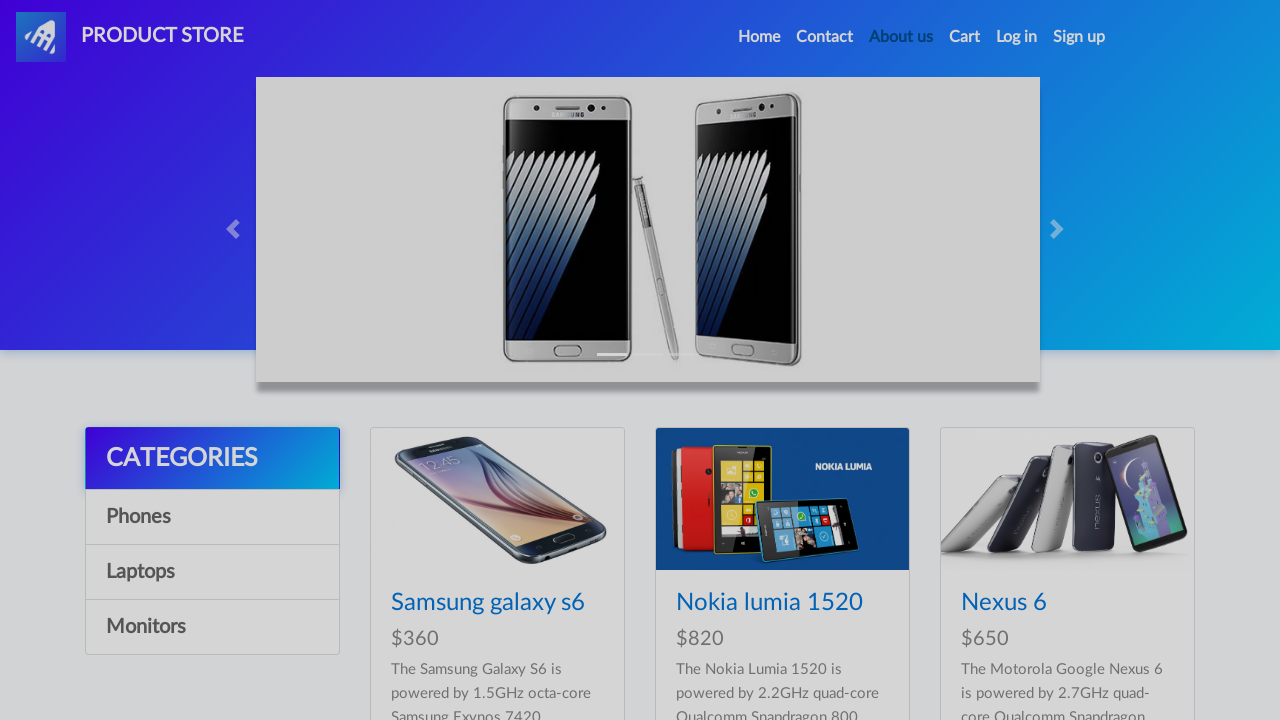

About us video modal became visible
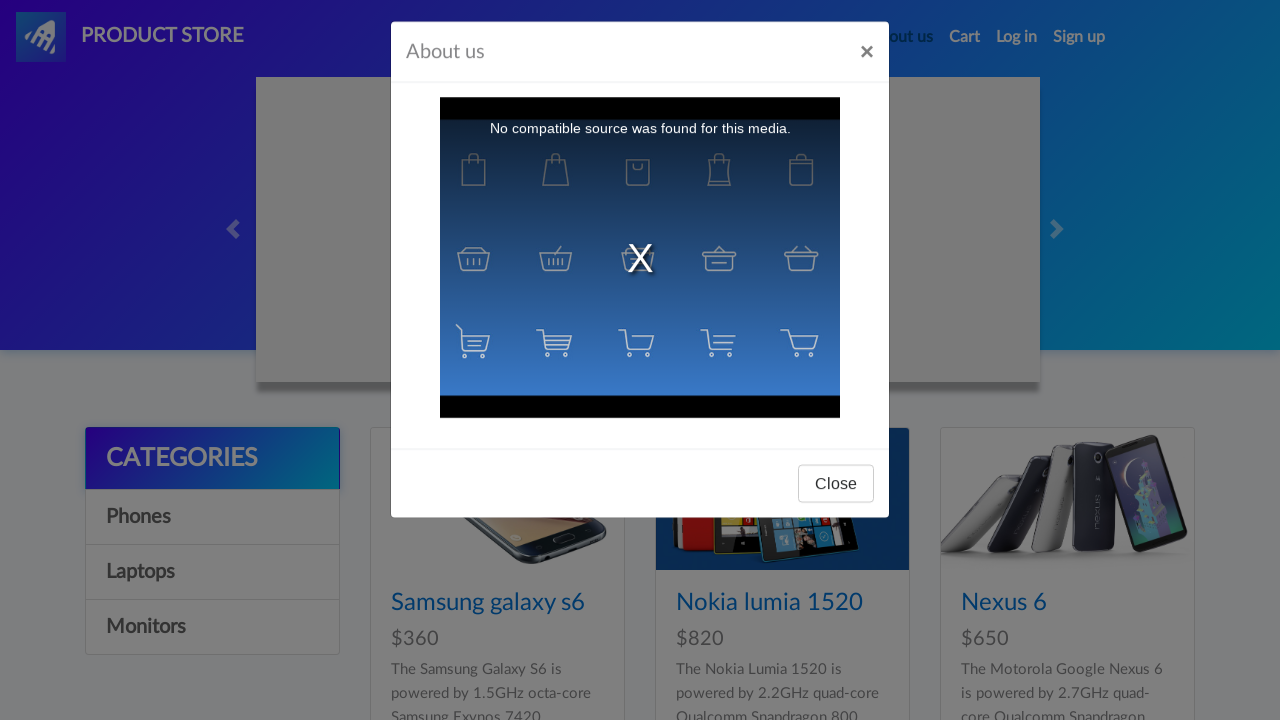

Closed About us modal by clicking close button at (867, 61) on #videoModal .close
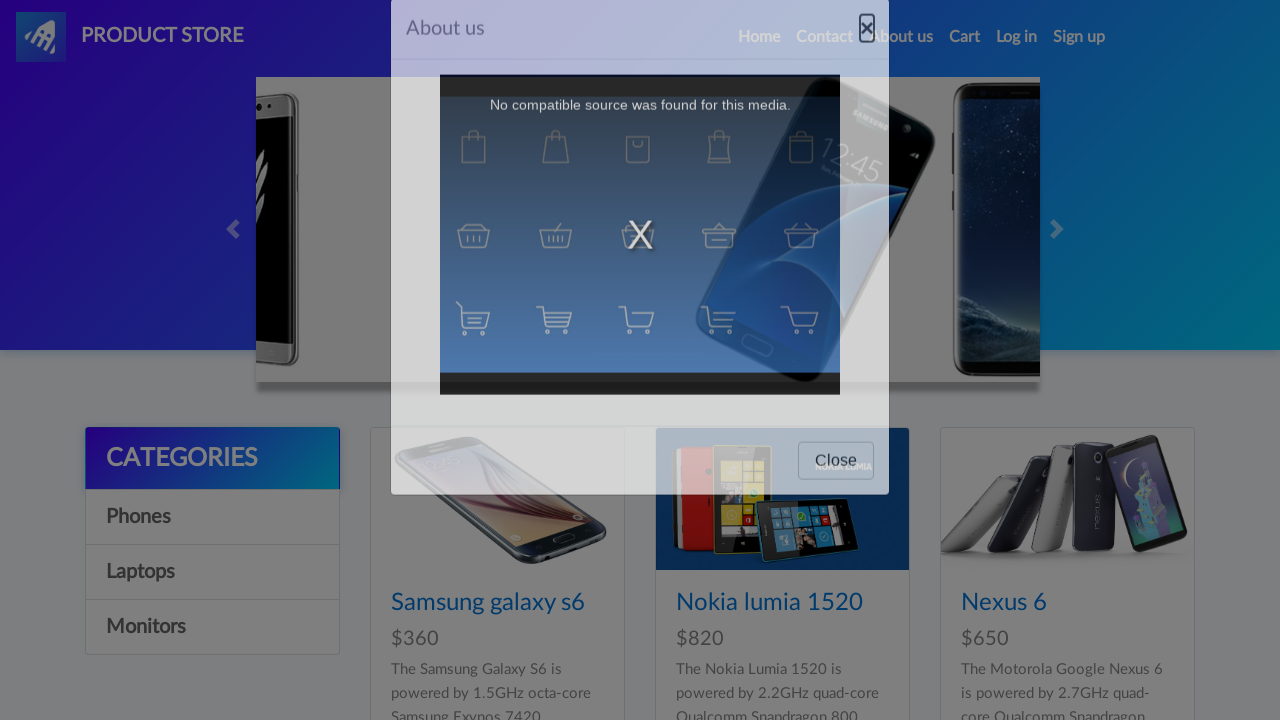

Waited 1 second after closing About us modal
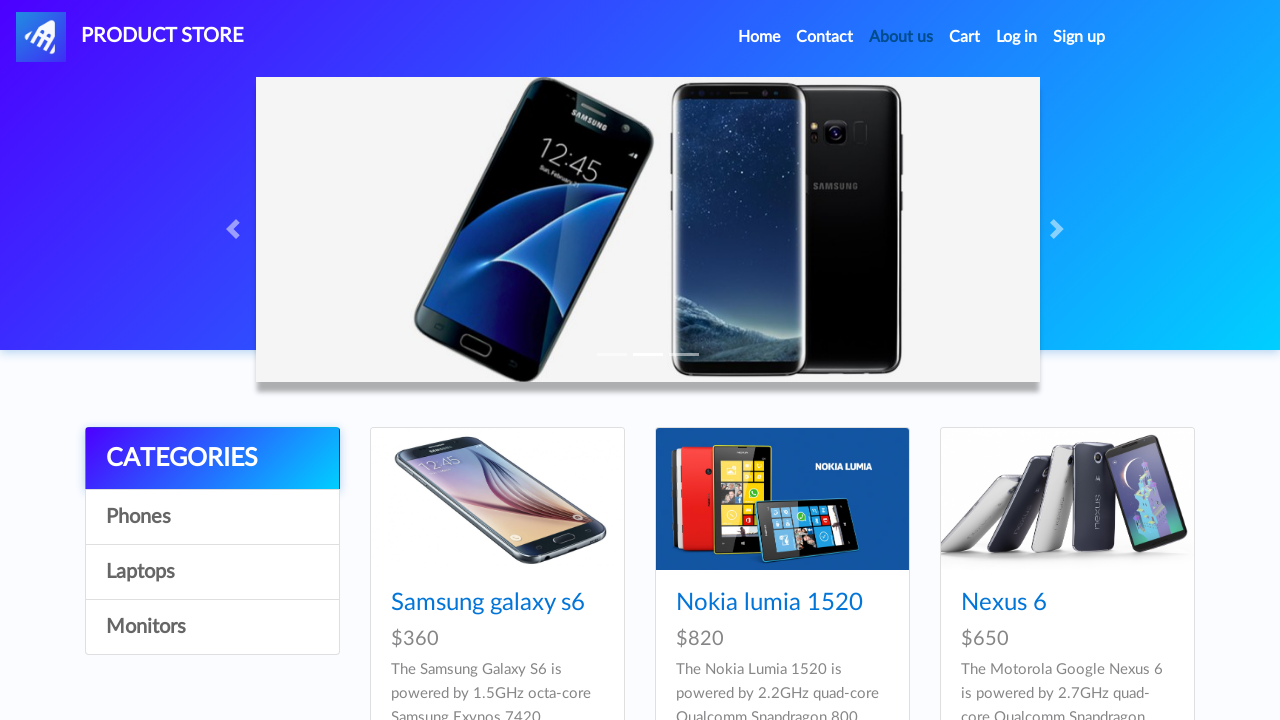

Clicked Cart link in navigation bar at (965, 37) on #cartur
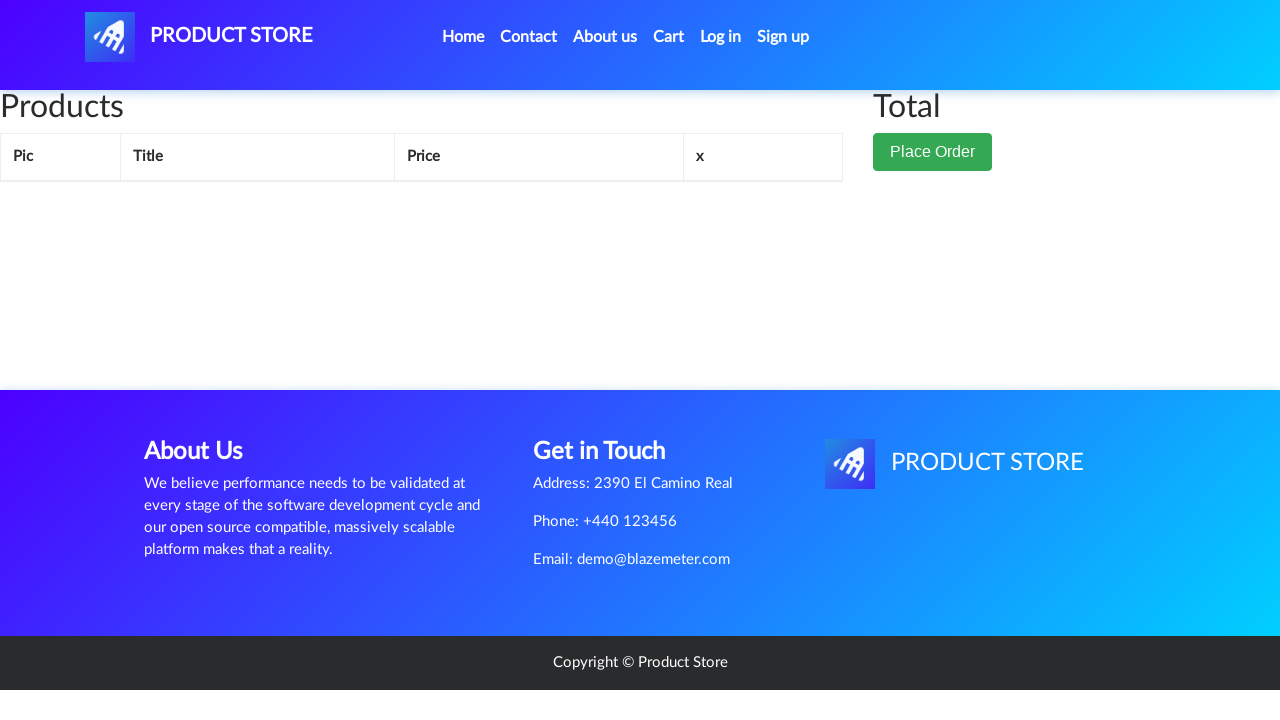

Navigated to cart page
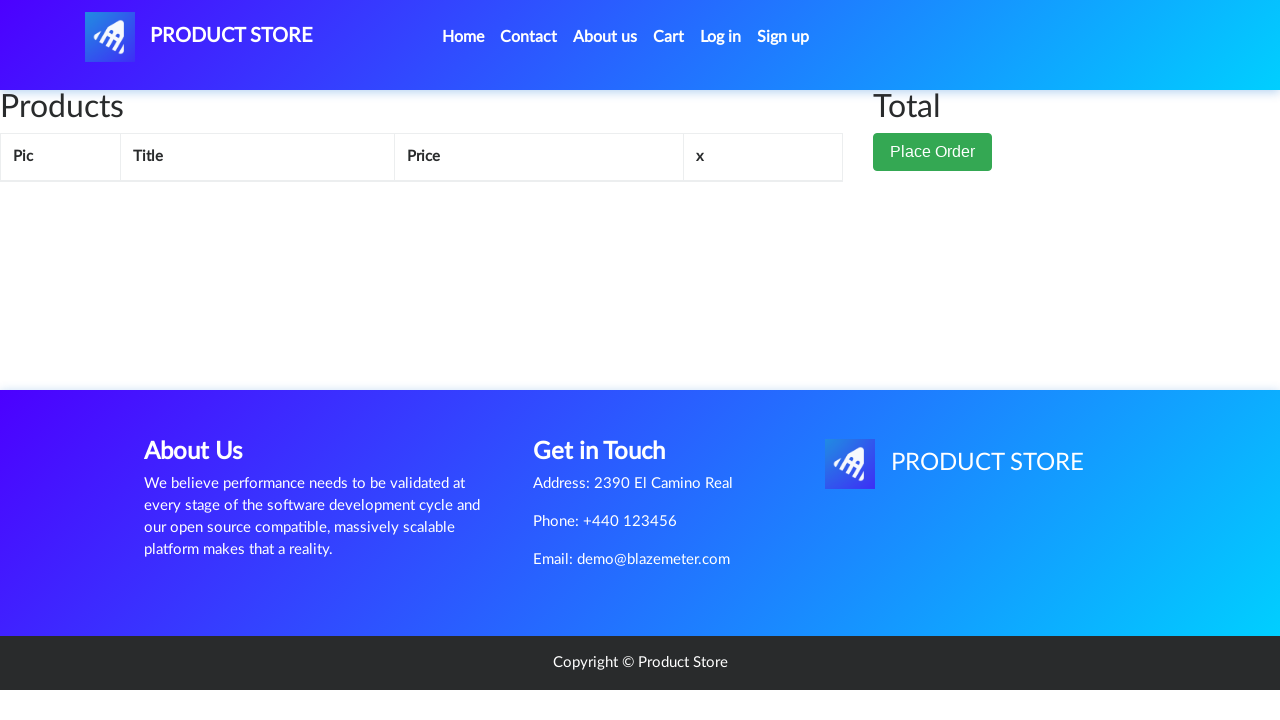

Clicked Home link to navigate back from cart at (463, 37) on xpath=//html/body/nav/div/div/ul/li[1]/a
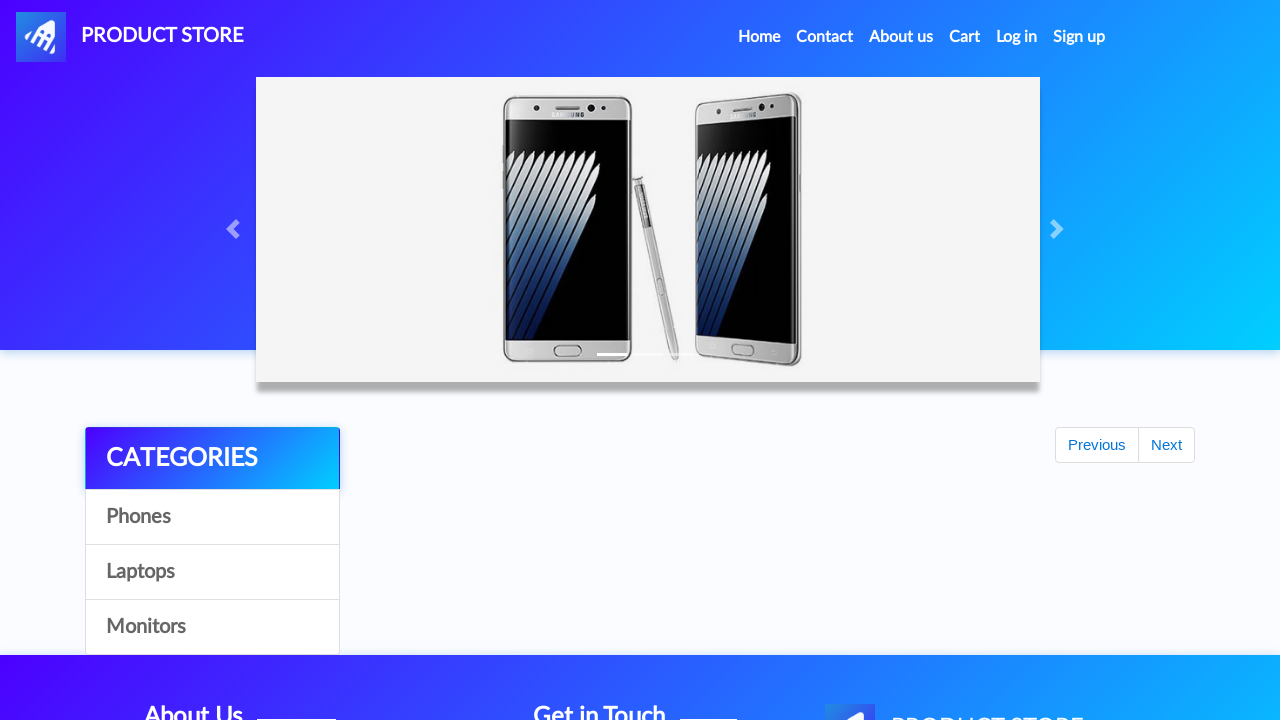

Waited 2 seconds after returning to home page
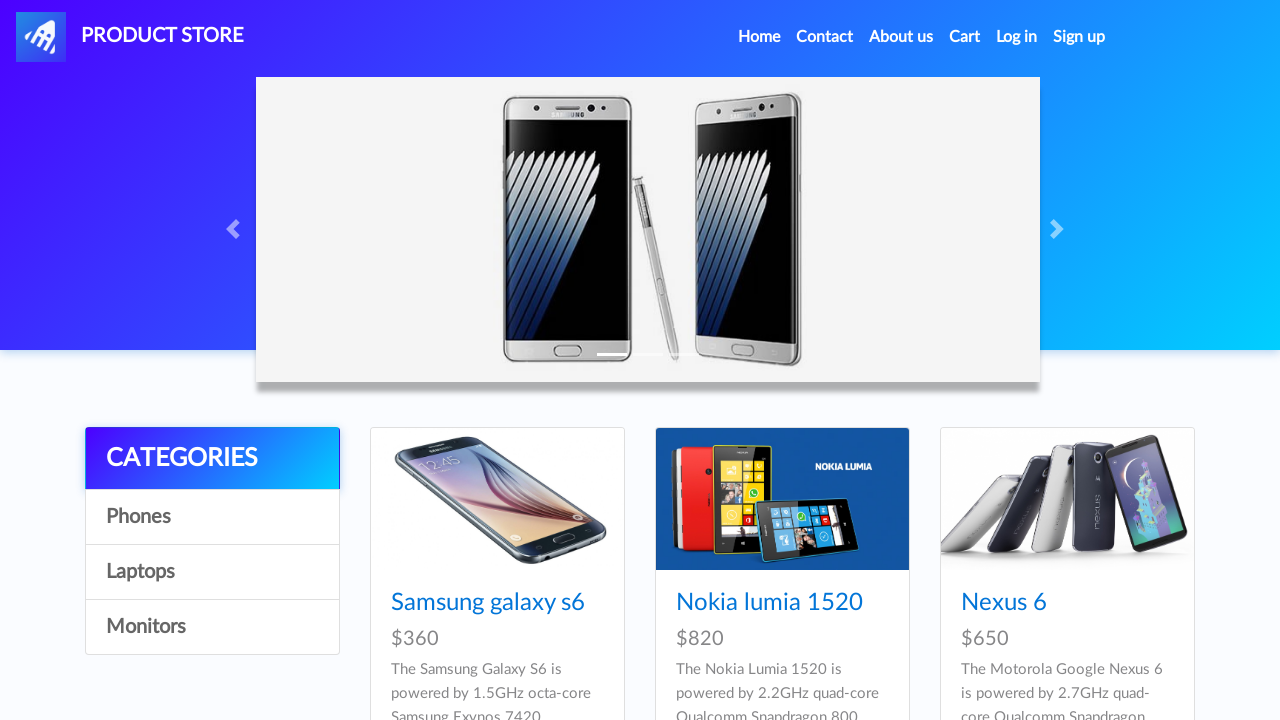

Clicked Log in link in navigation bar at (1017, 37) on #login2
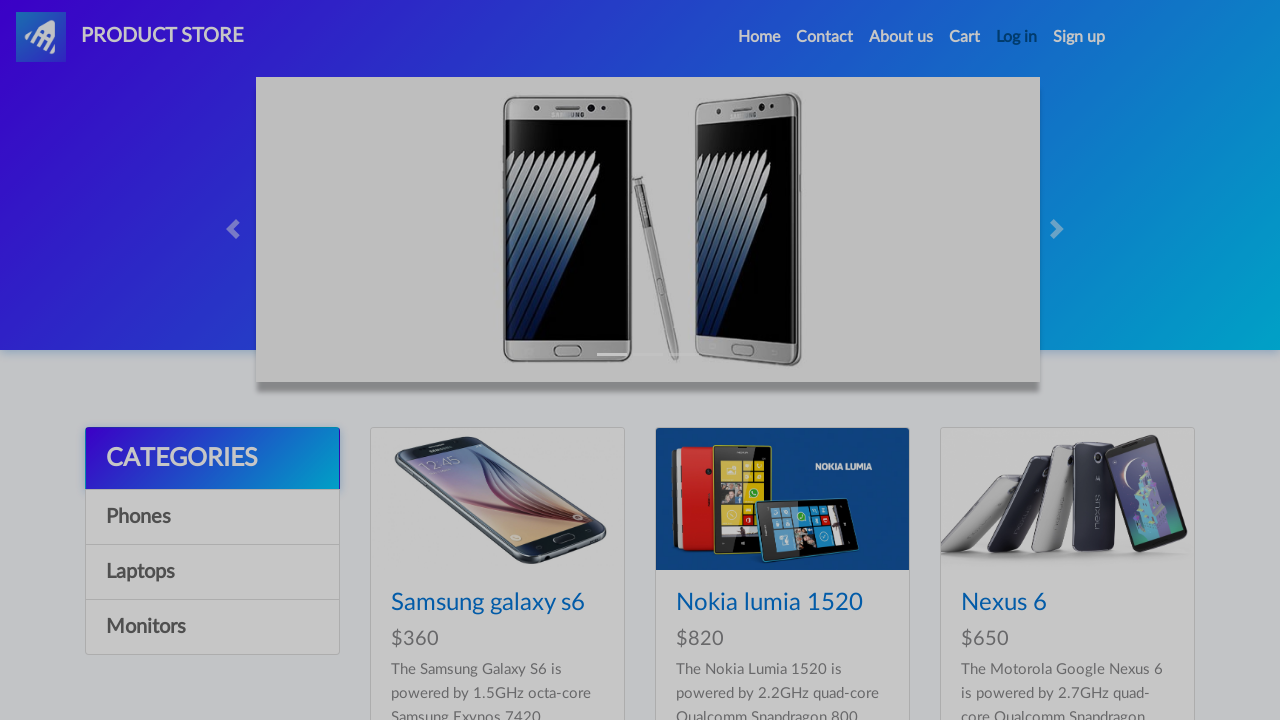

Log in modal became visible
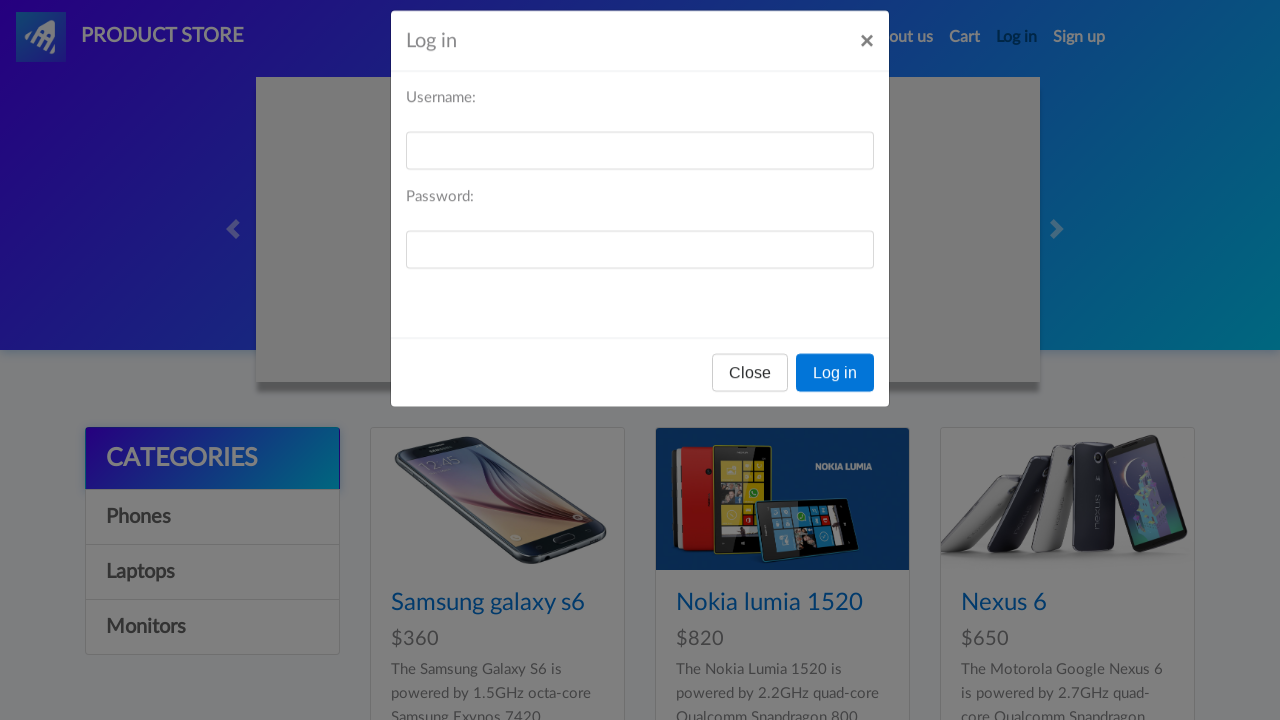

Closed Log in modal by clicking close button at (867, 61) on #logInModal .close
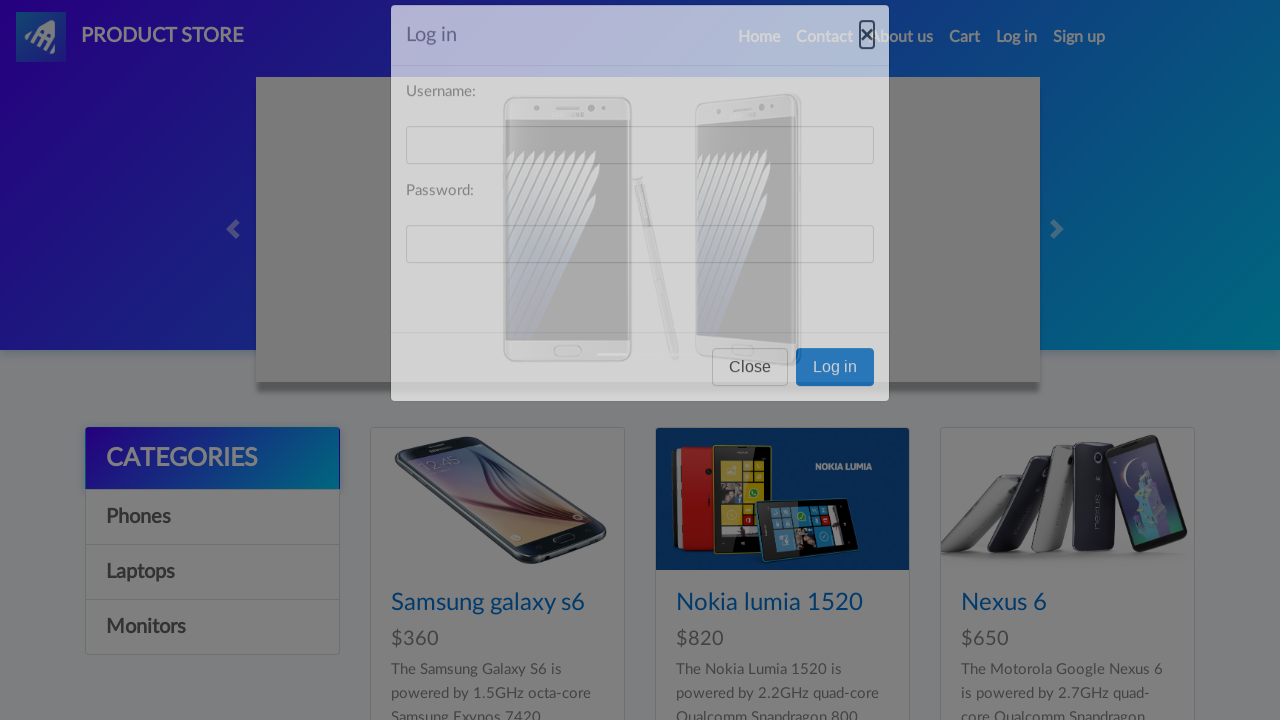

Waited 1 second after closing Log in modal
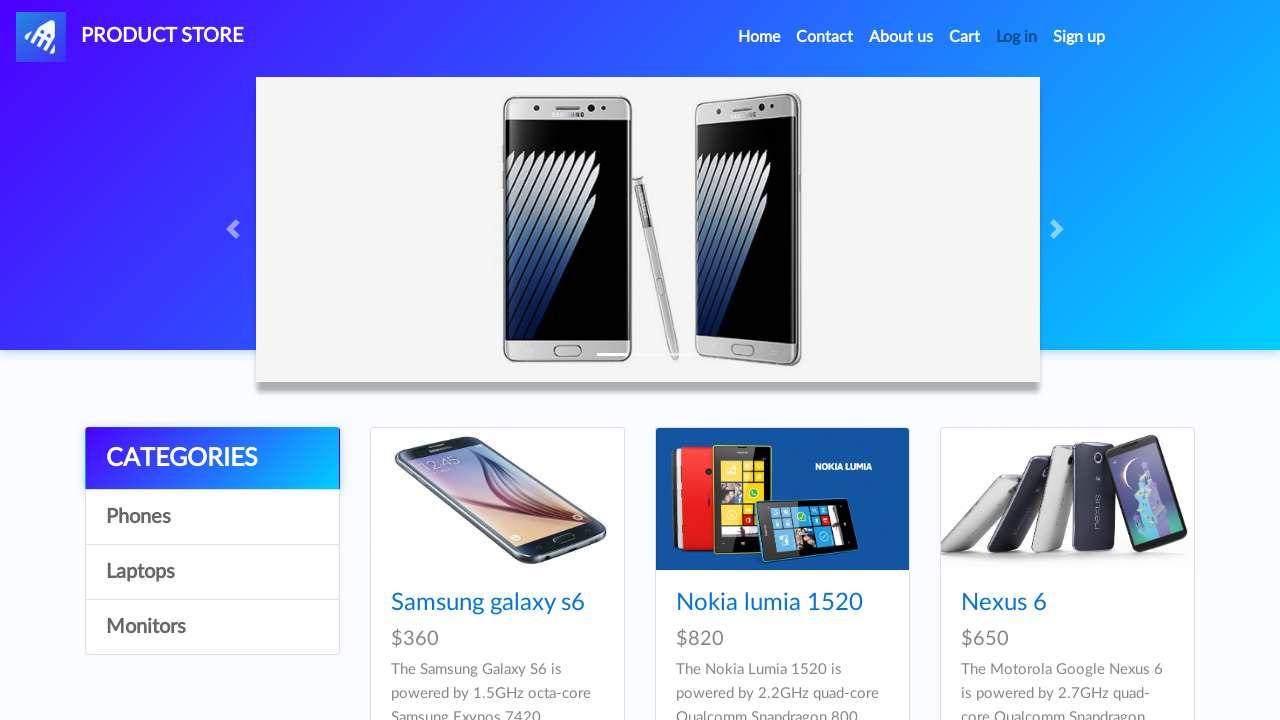

Clicked Sign up link in navigation bar at (1079, 37) on #signin2
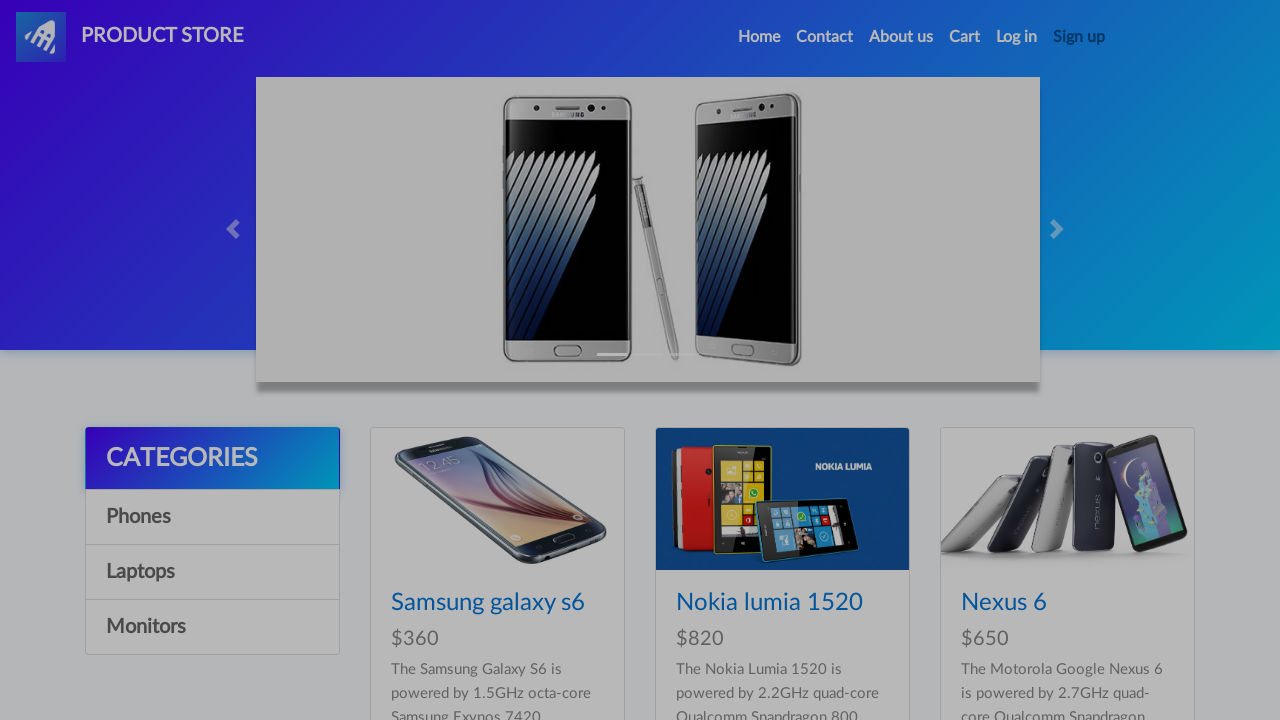

Sign up modal became visible
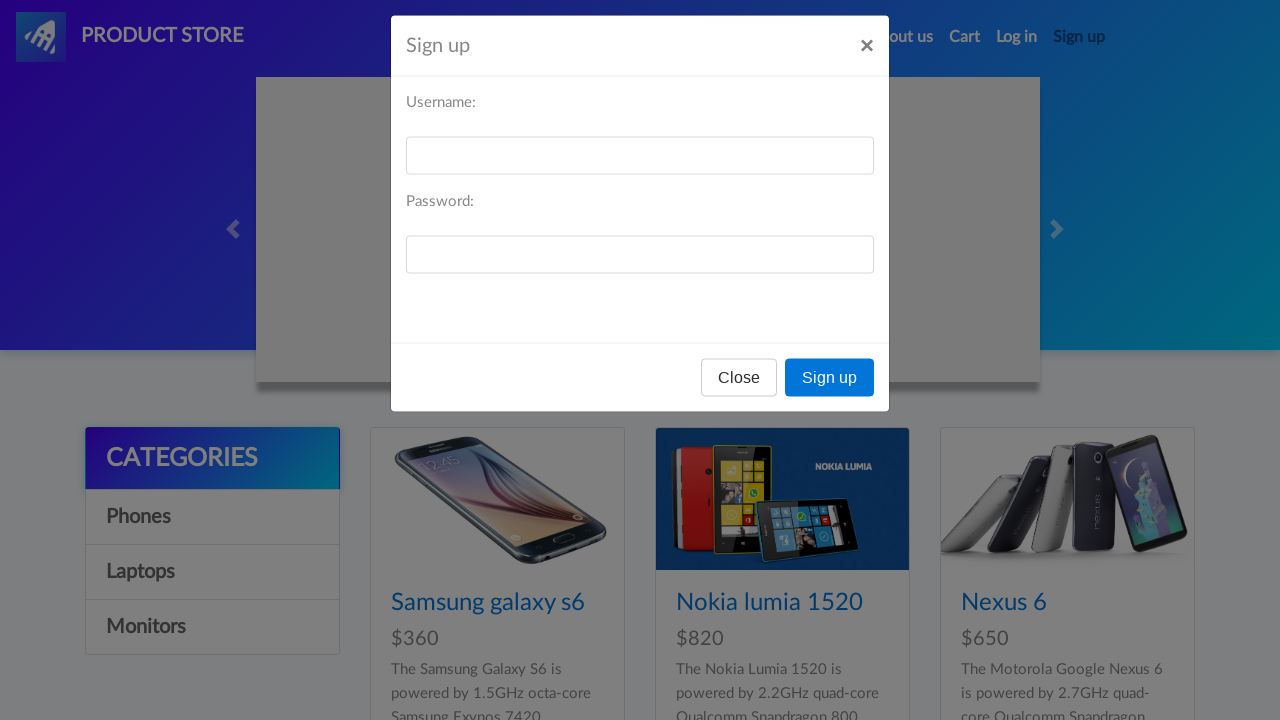

Closed Sign up modal by clicking close button at (867, 61) on #signInModal .close
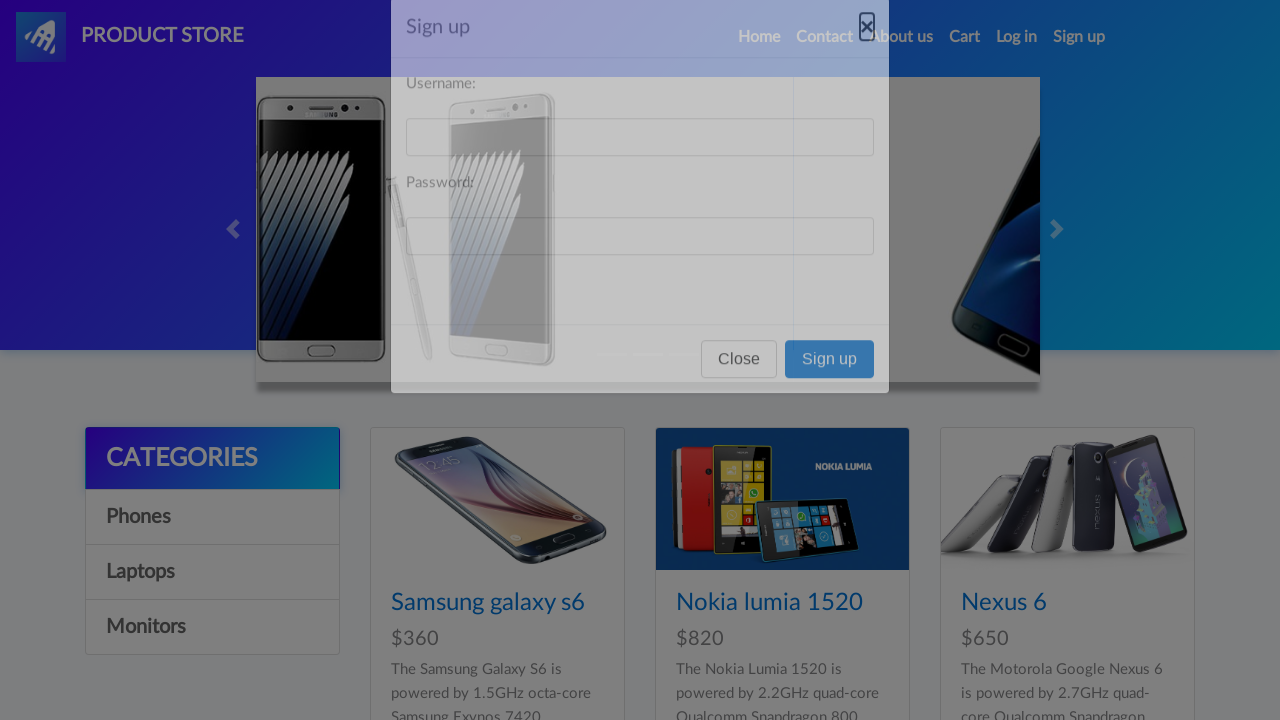

Waited 2 seconds after closing Sign up modal
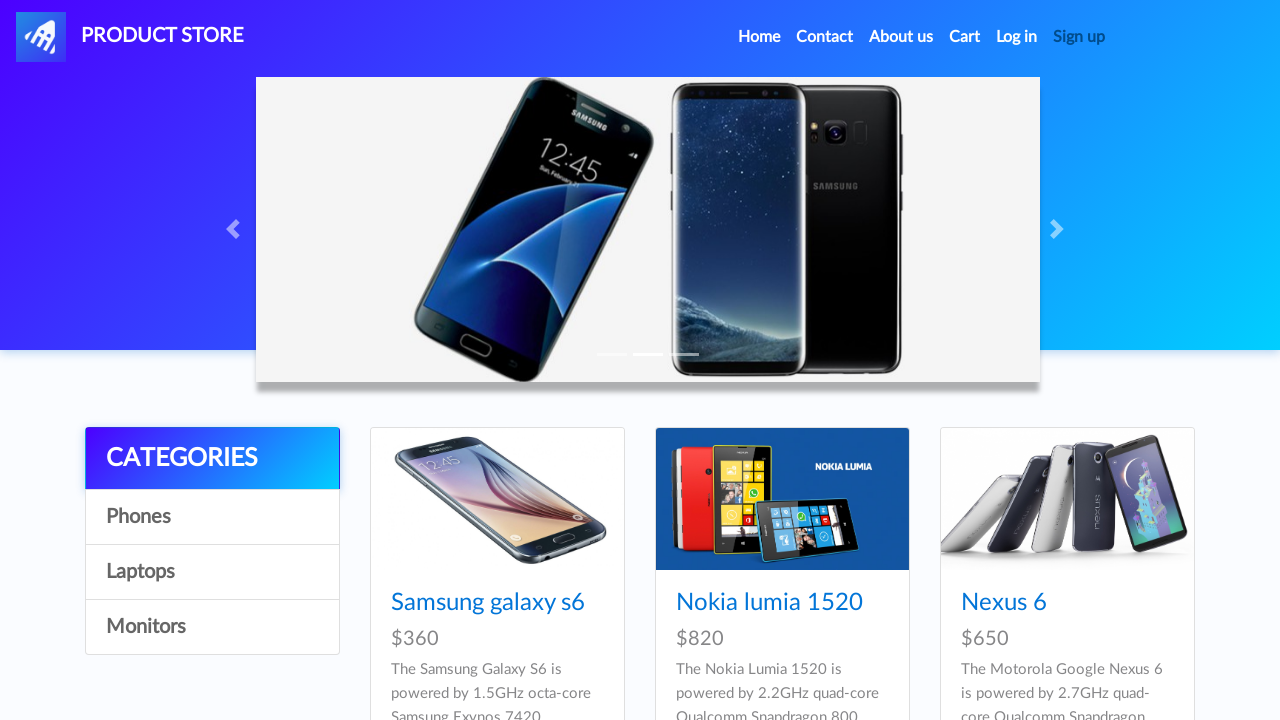

Clicked Samsung Galaxy S6 product link at (497, 499) on xpath=//html/body/div[5]/div/div[2]/div/div[1]/div/a
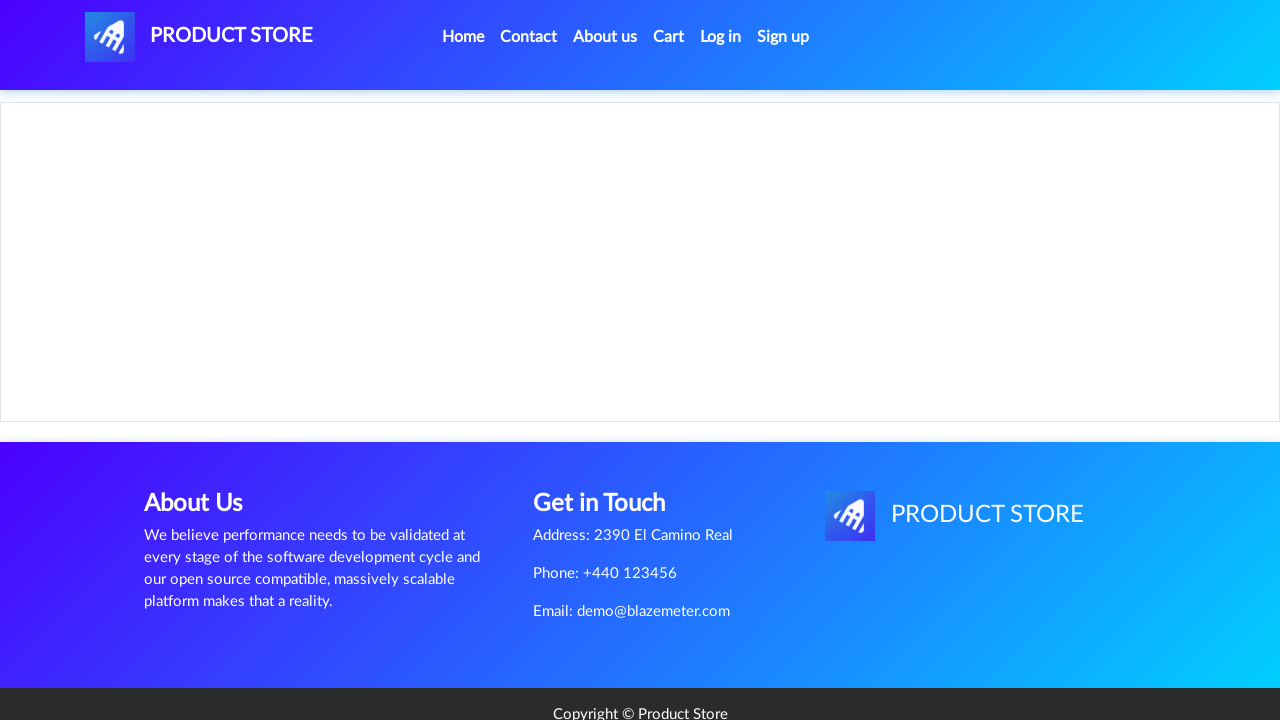

Waited 3 seconds for product details page to load
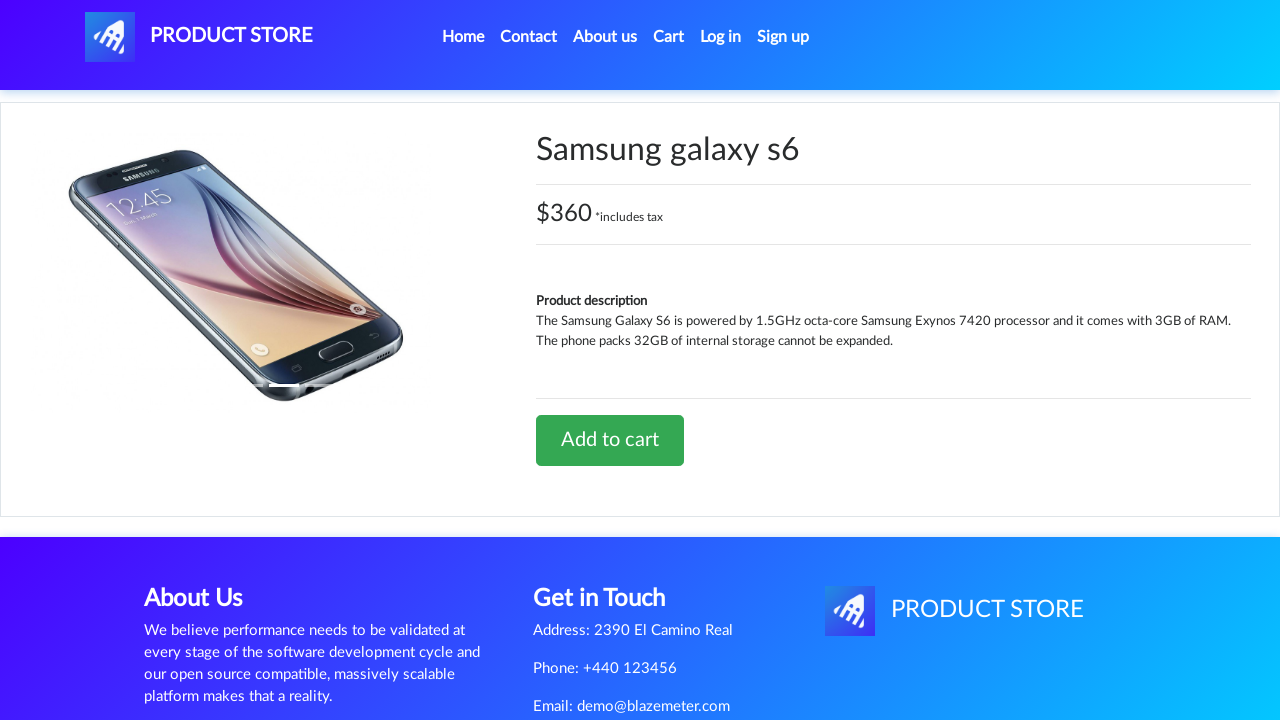

Product name heading became visible on product details page
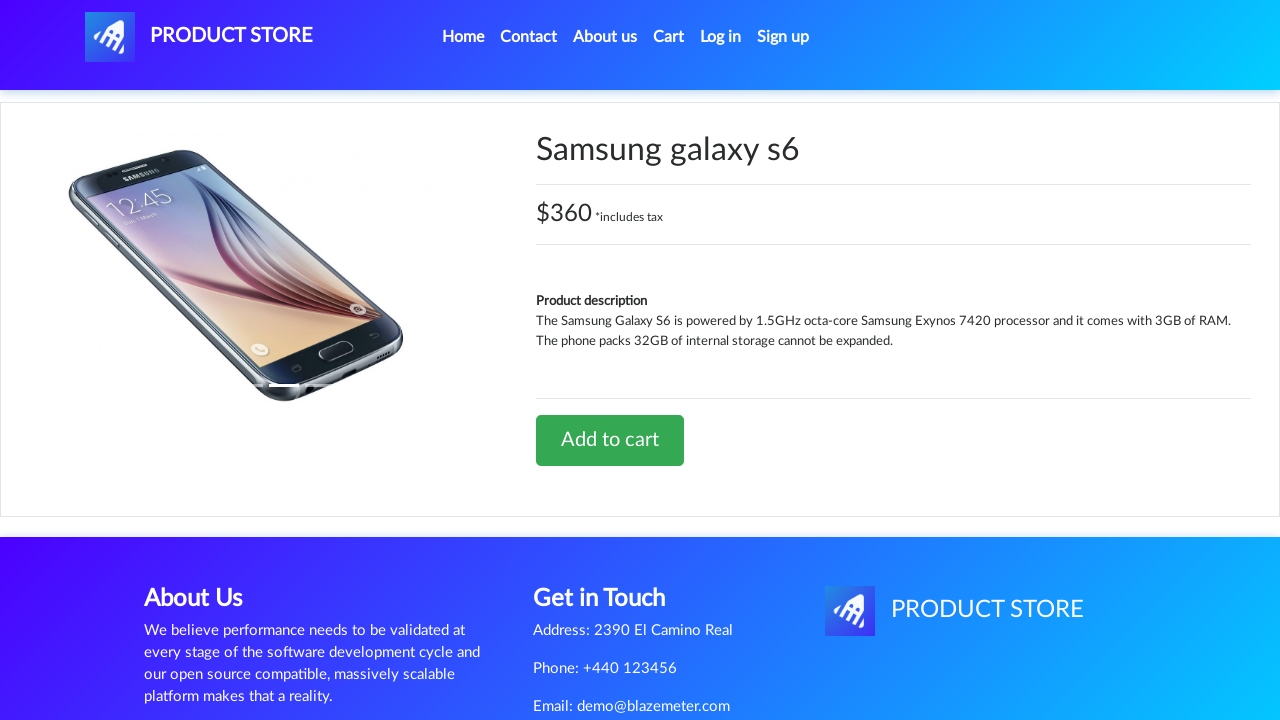

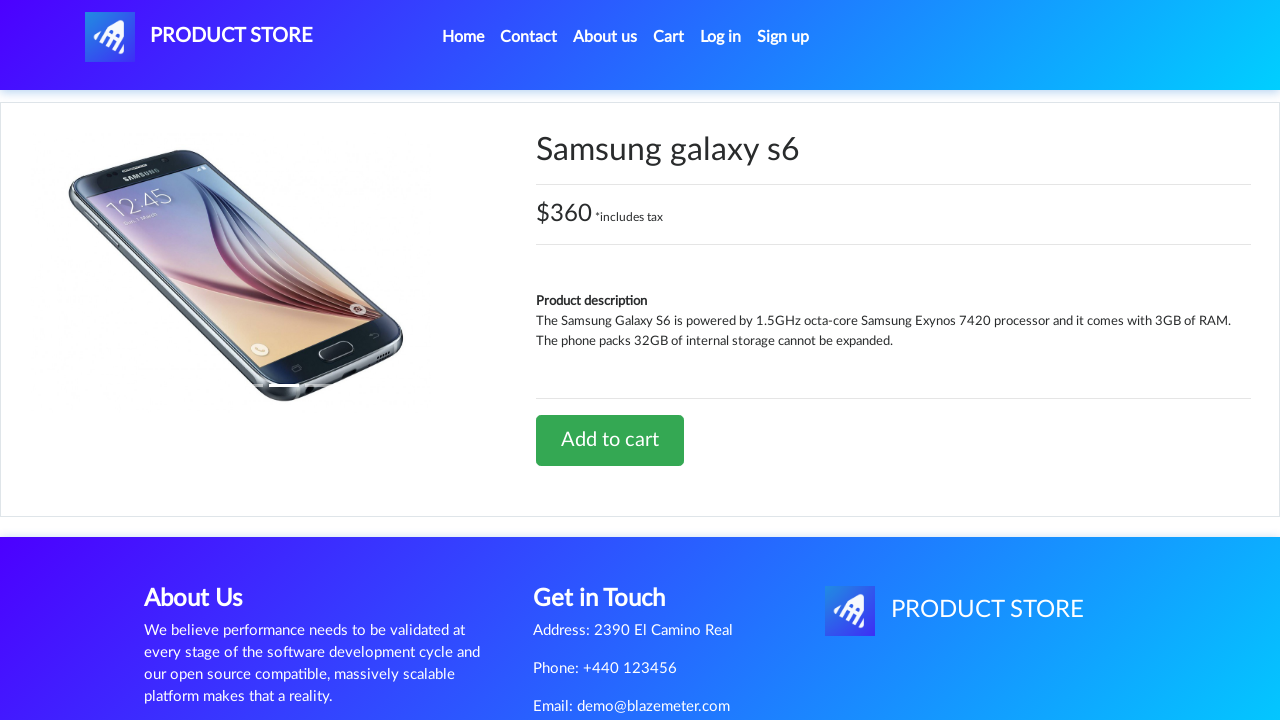